Tests adding a new customer to a demo banking application, opening an account with Pound currency for that customer, then logging in as the customer and verifying the currency is correctly set to Pound.

Starting URL: https://www.globalsqa.com/angularJs-protractor/BankingProject/#/manager

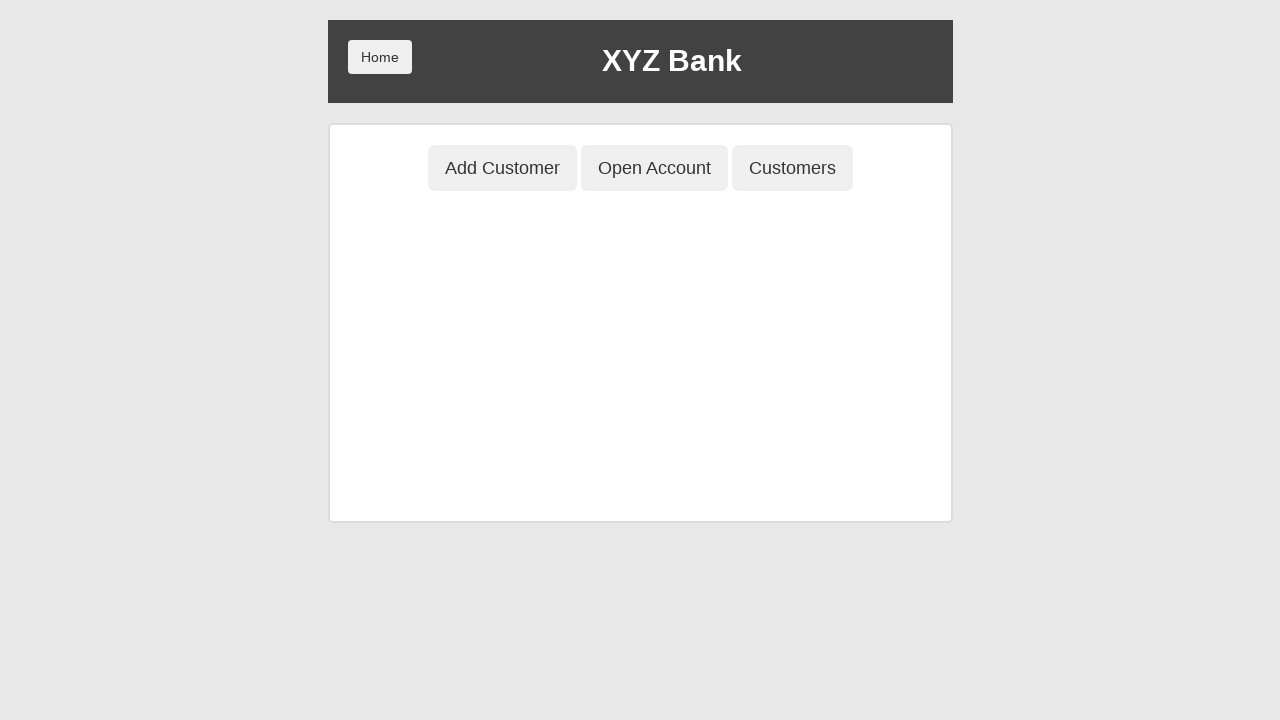

Clicked 'Add Customer' button at (502, 168) on button[ng-class='btnClass1']
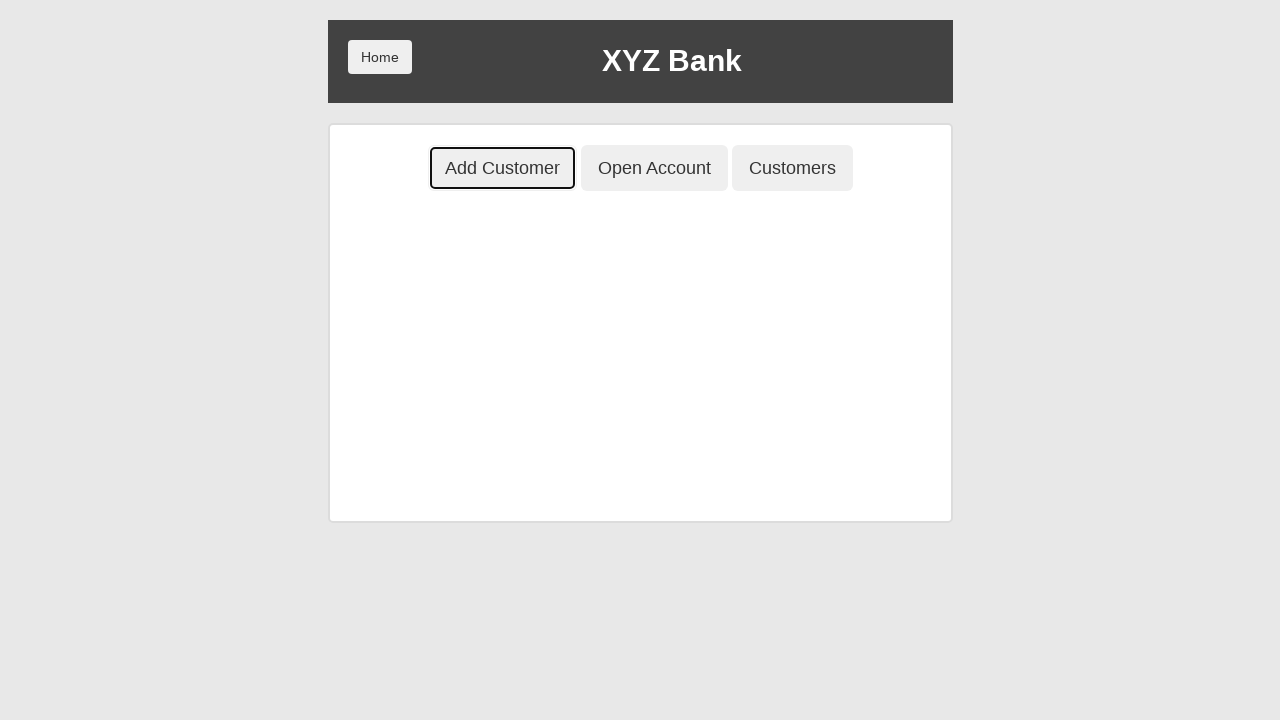

Filled First Name field with 'Marry' on input[placeholder='First Name']
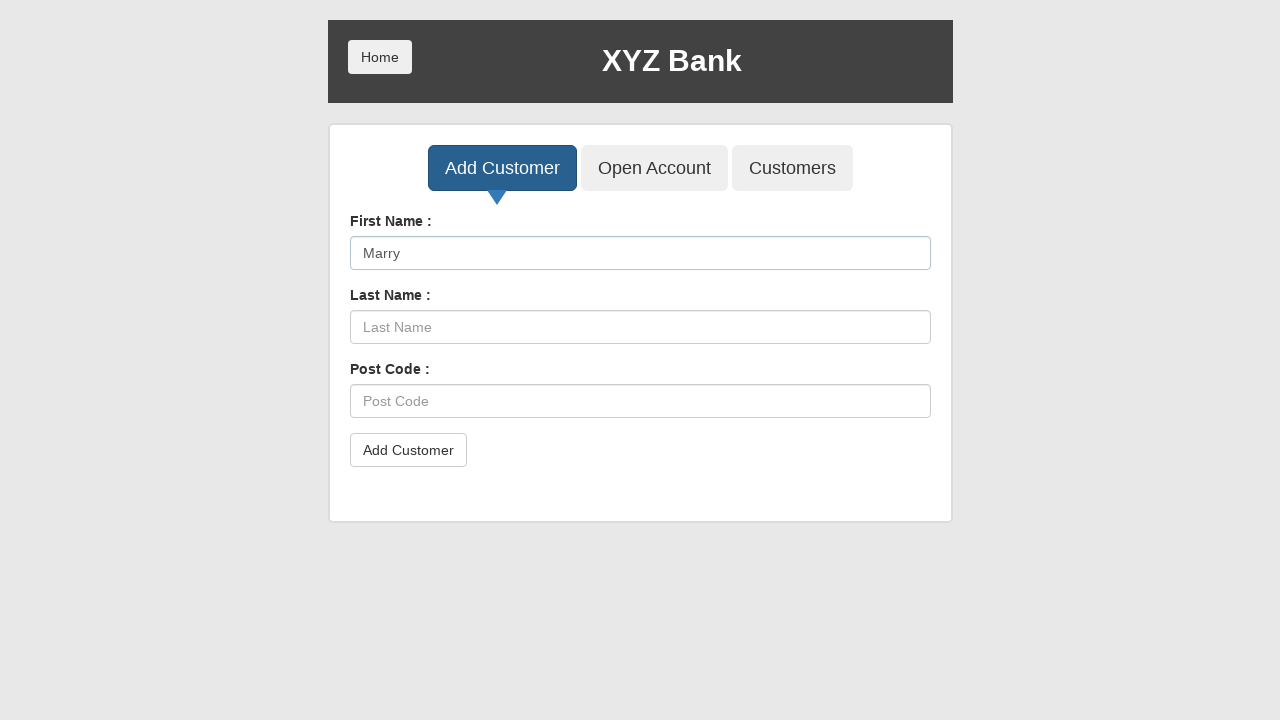

Filled Last Name field with 'Poppins' on input[placeholder='Last Name']
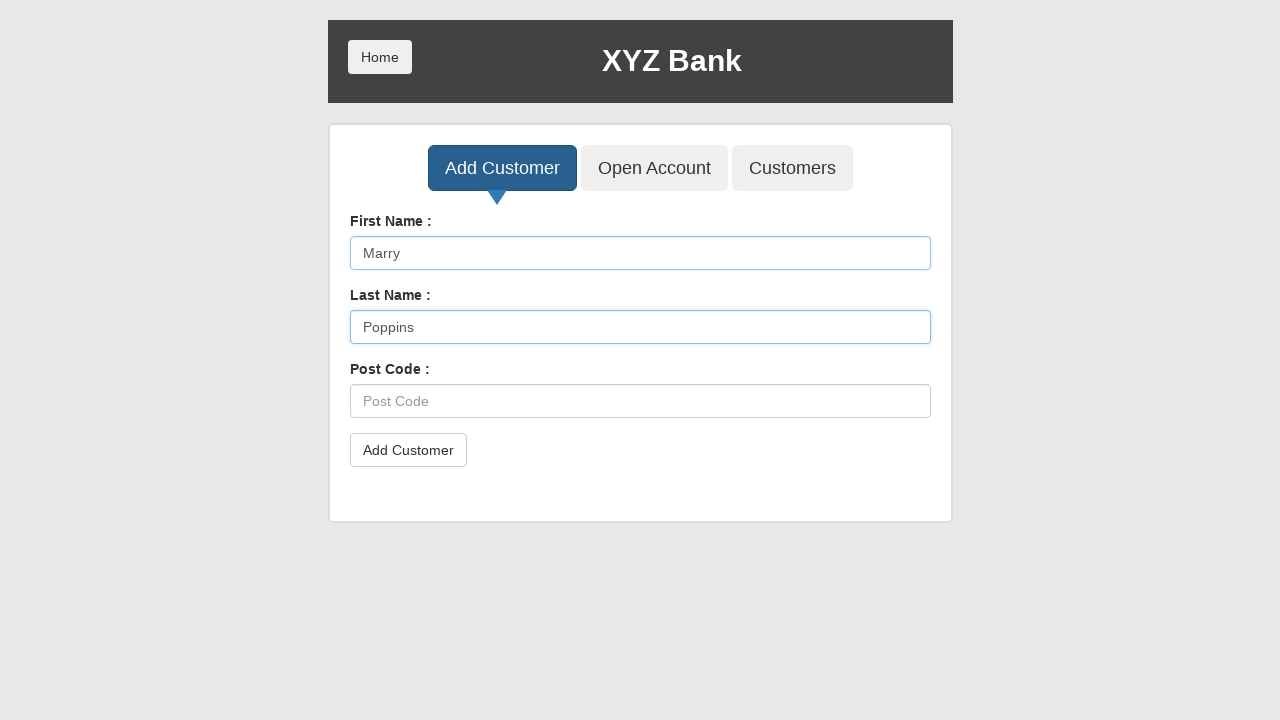

Filled Post Code field with '28996' on input[placeholder='Post Code']
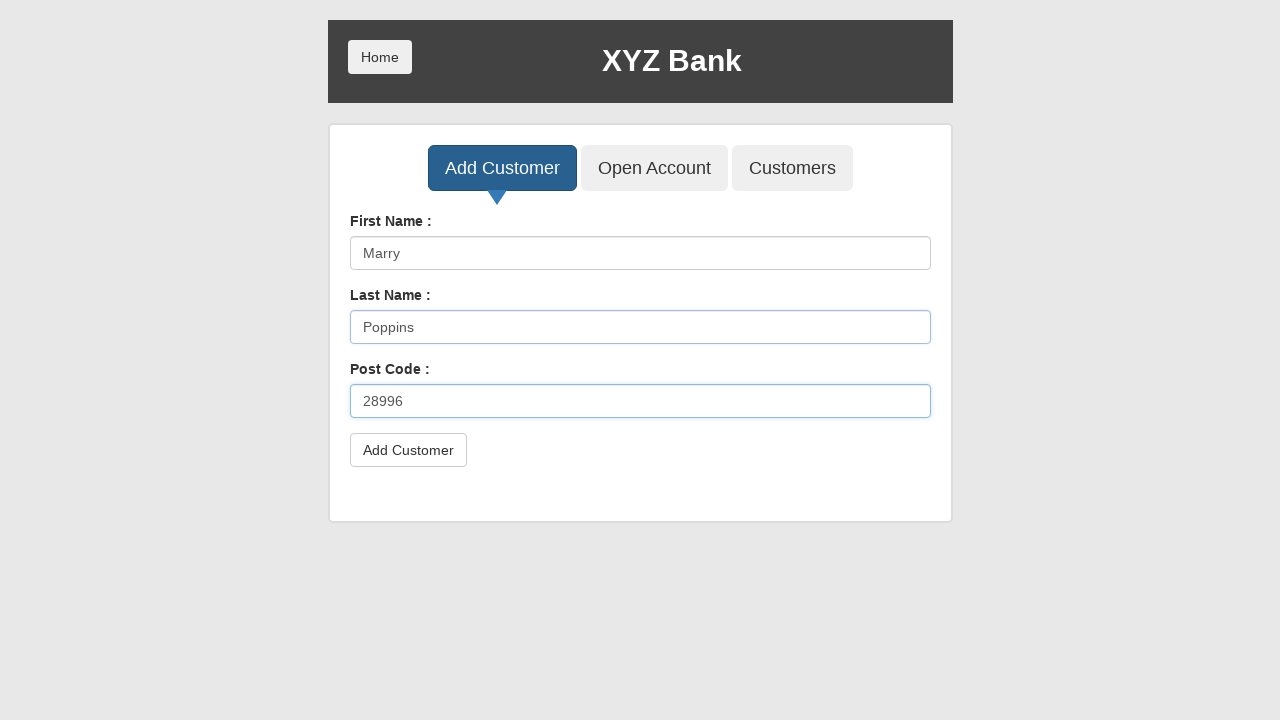

Clicked submit button to add customer at (408, 450) on button[type='submit']
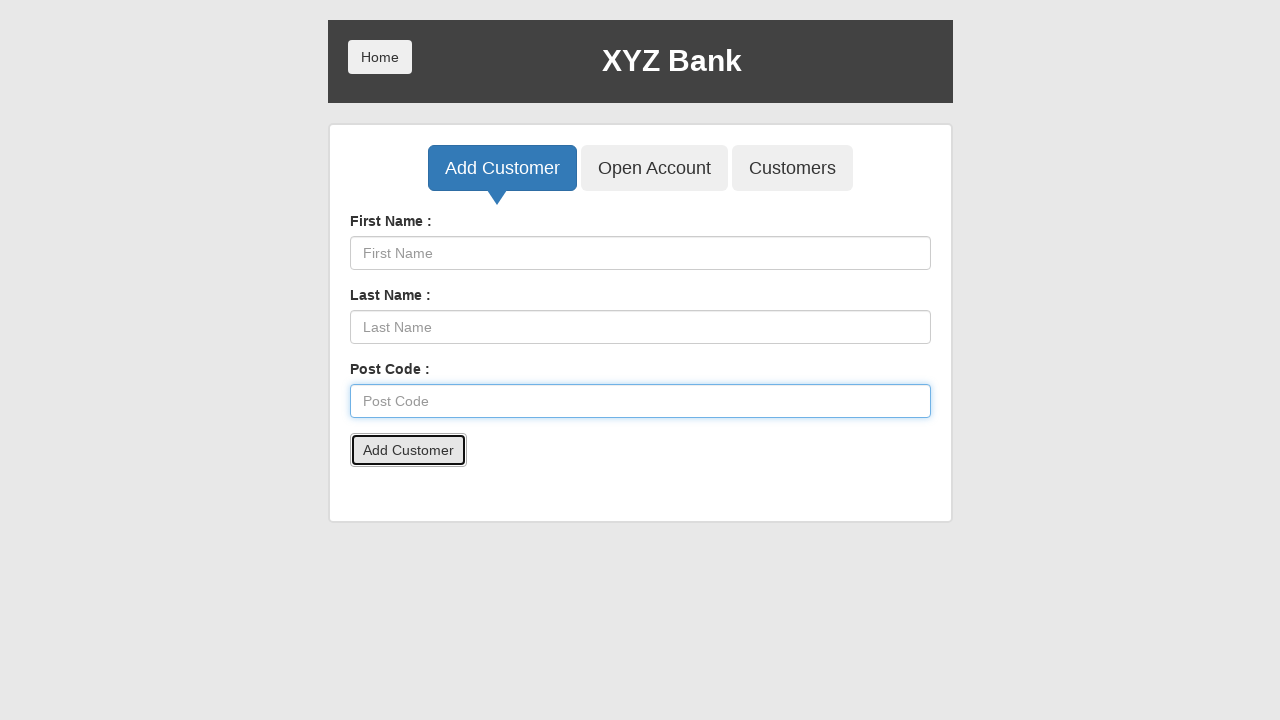

Accepted alert confirmation for customer added
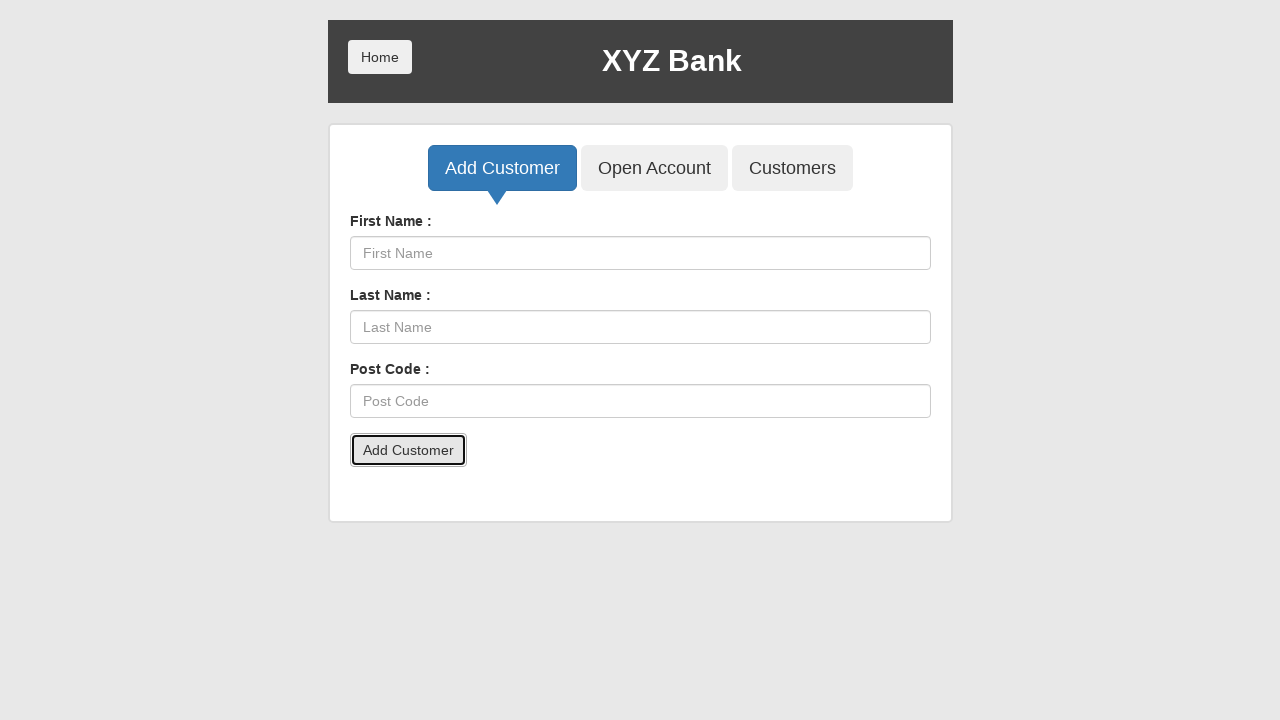

Clicked Home button at (380, 57) on button.btn.home
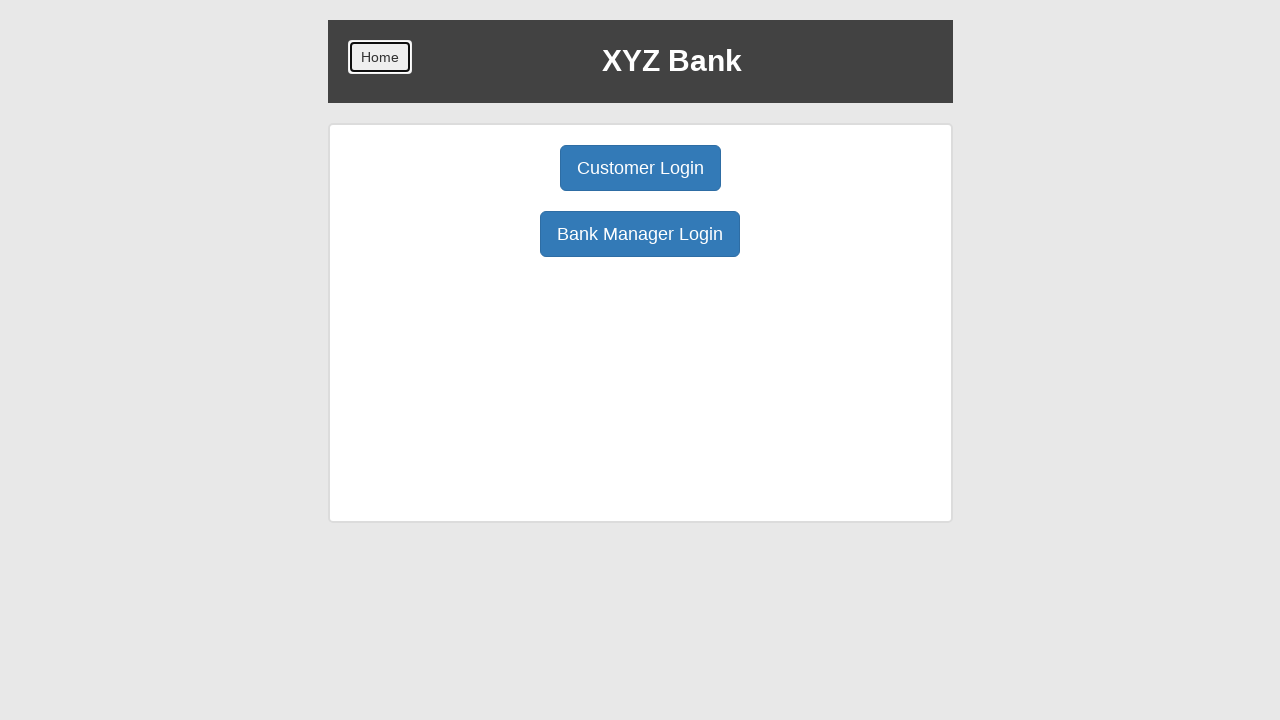

Clicked Manager Login button at (640, 234) on button[ng-click='manager()']
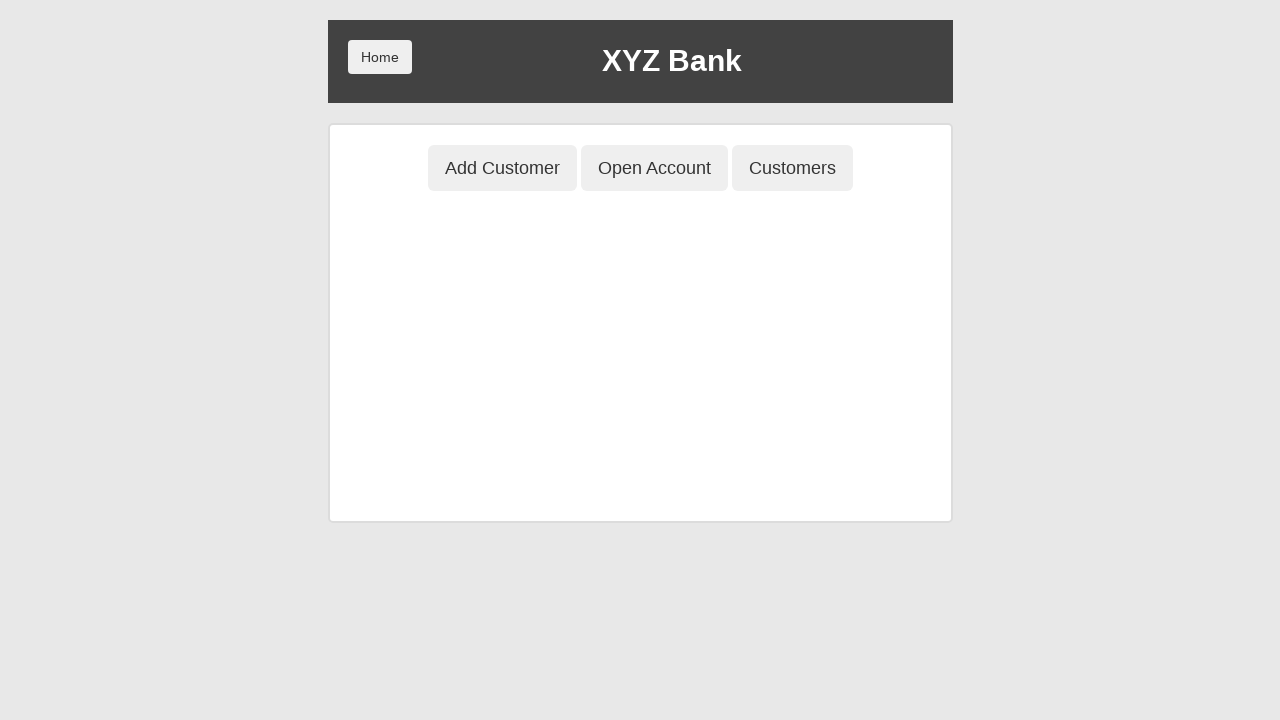

Clicked Open Account button at (654, 168) on button[ng-click='openAccount()']
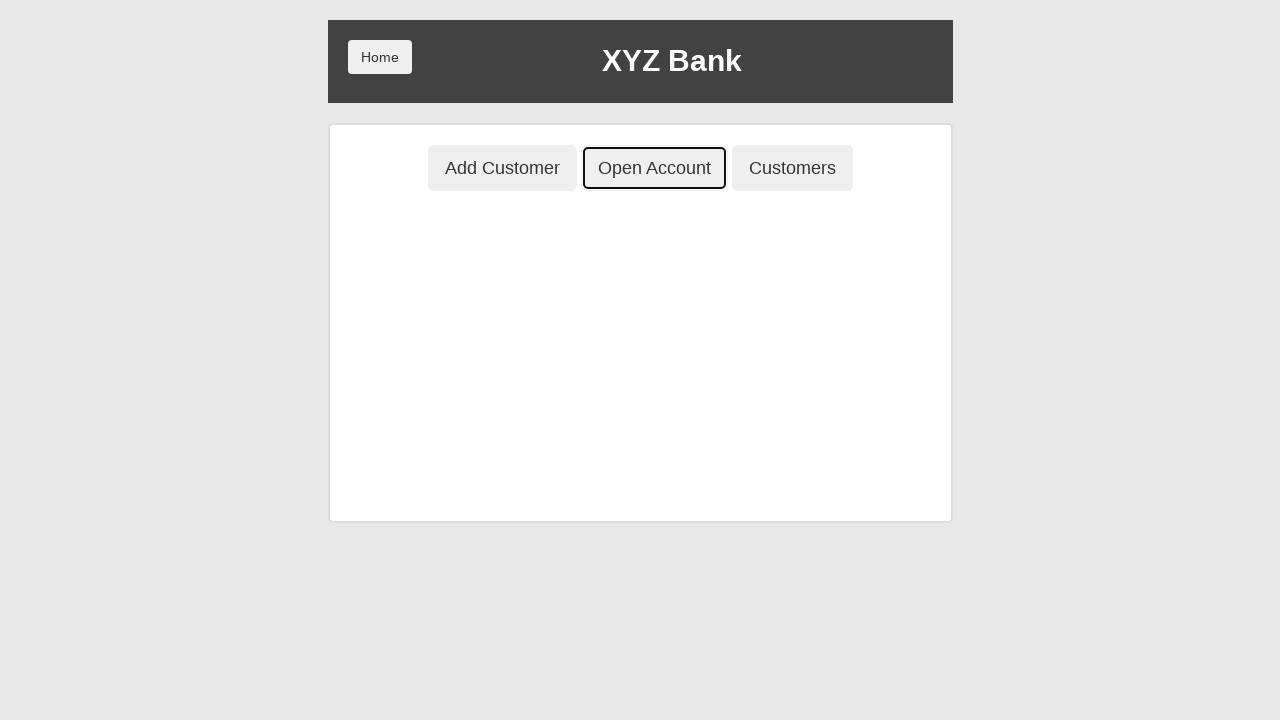

Selected 'Marry Poppins' from customer dropdown on #userSelect
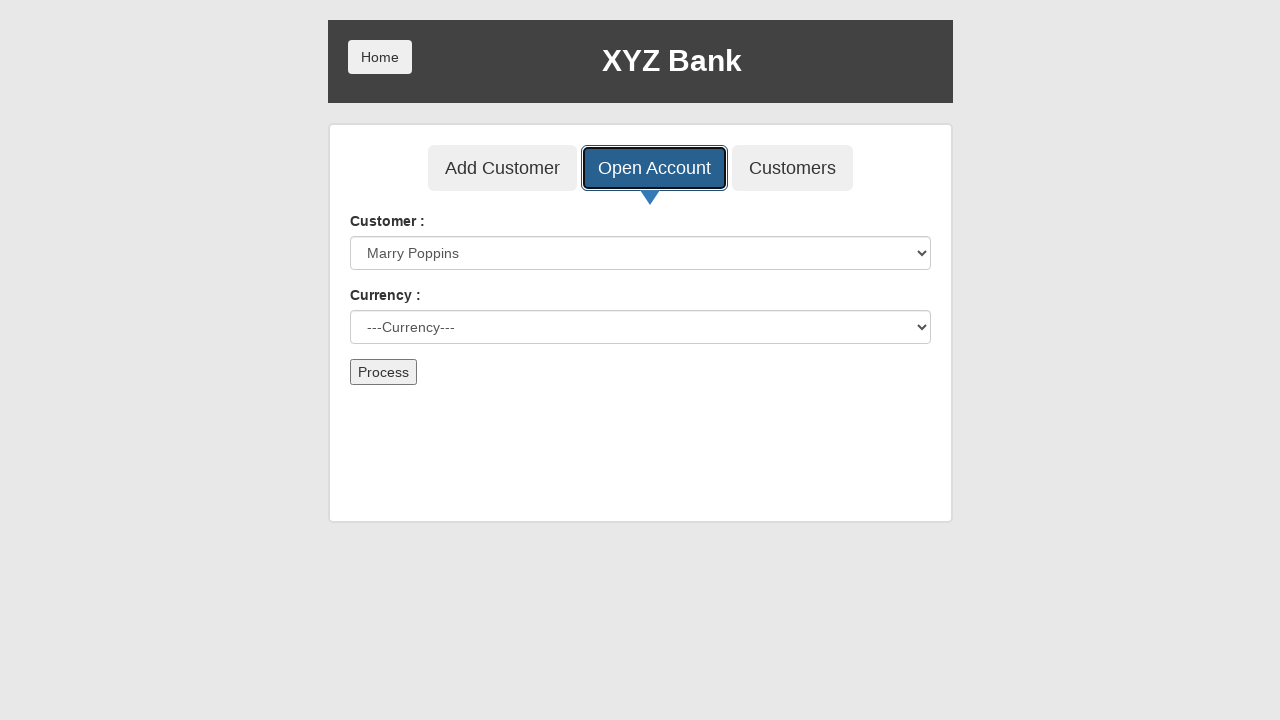

Selected 'Pound' from currency dropdown on #currency
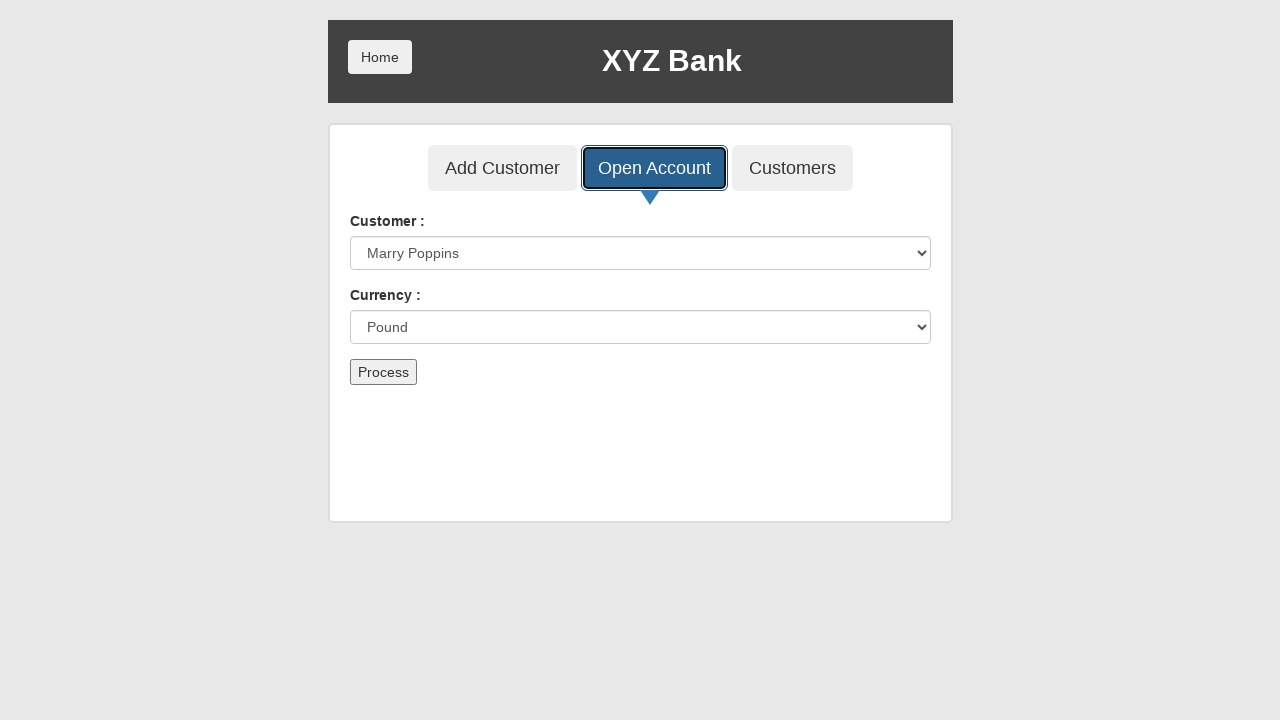

Clicked submit button to open account with Pound currency at (383, 372) on button[type='submit']
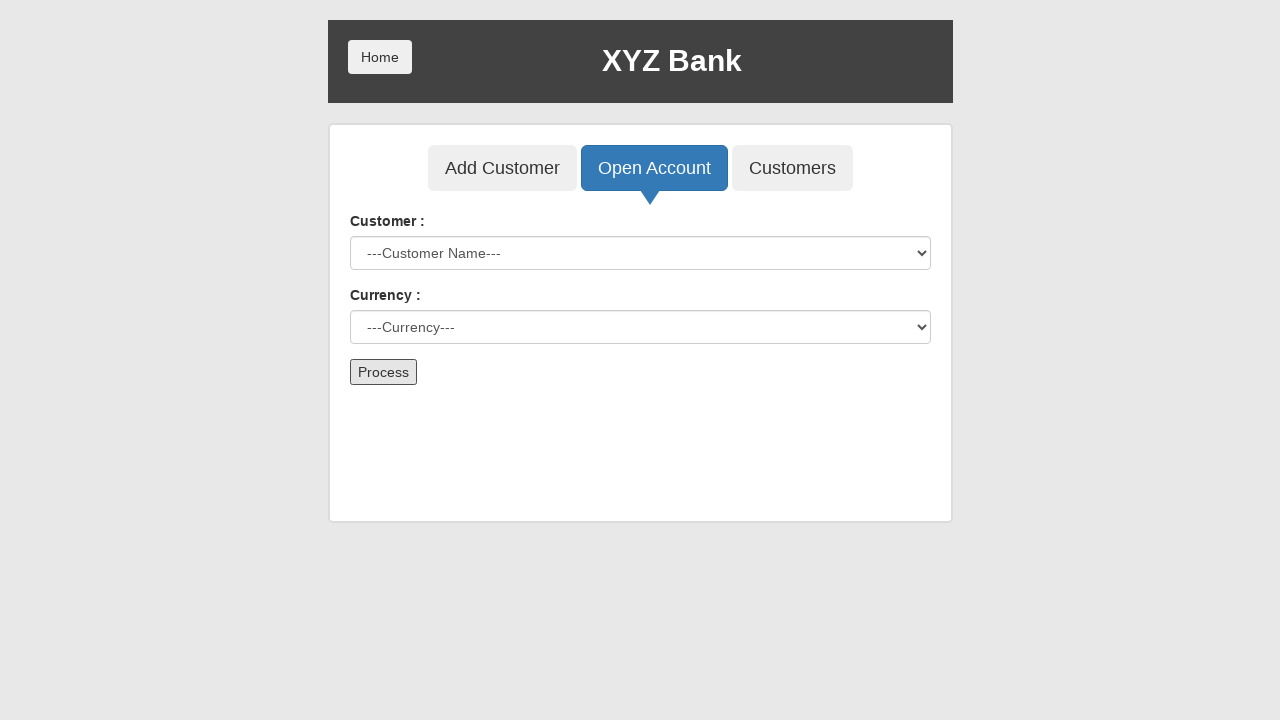

Waited for account creation confirmation
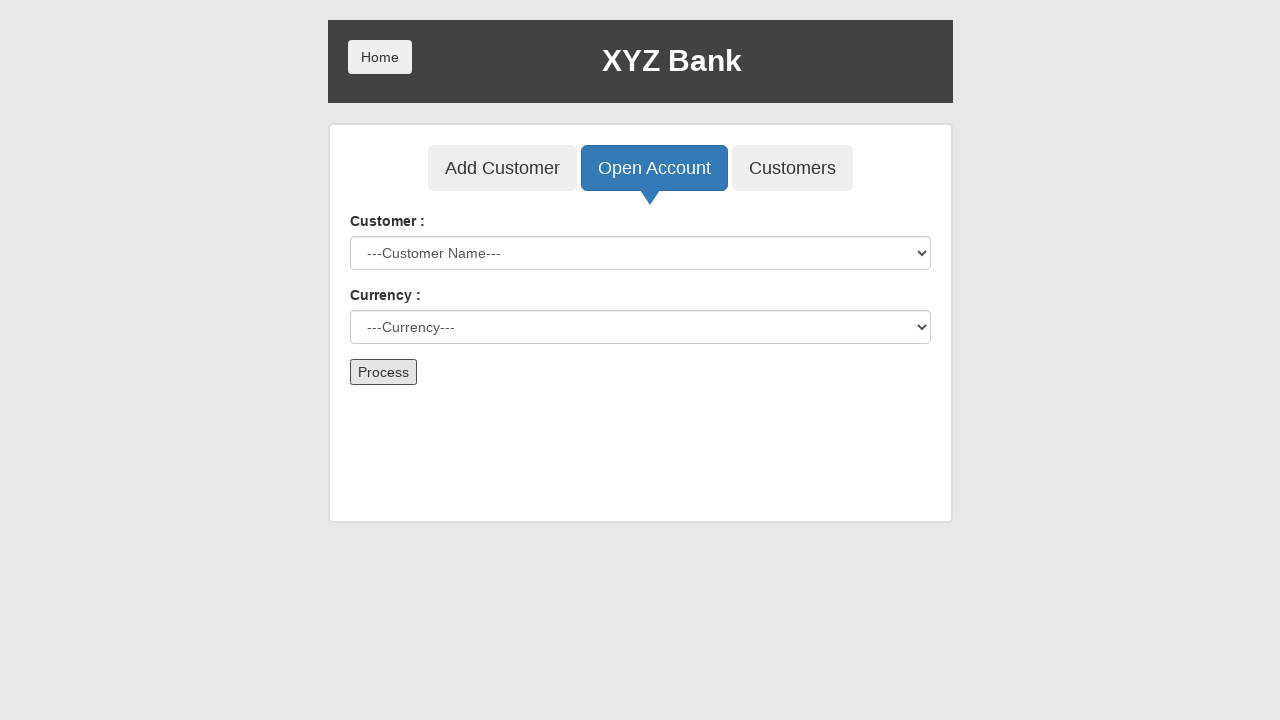

Clicked Home button to return to main page at (380, 57) on button.btn.home
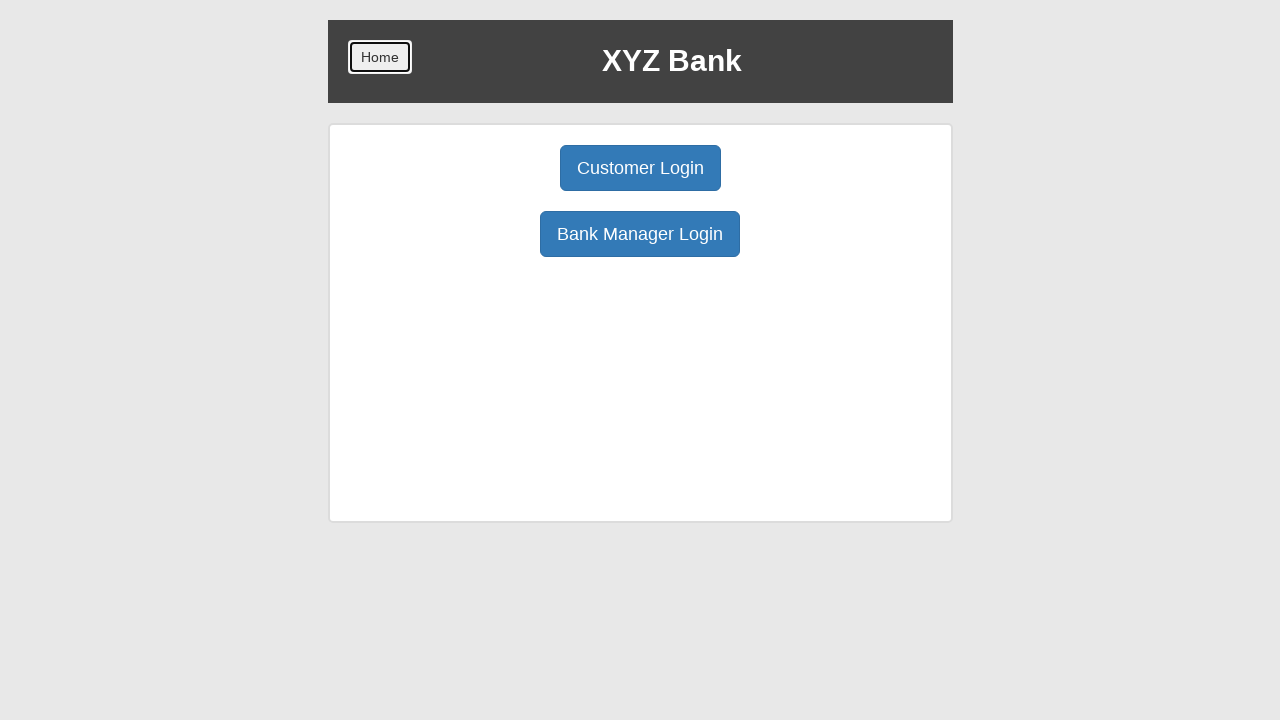

Clicked Customer Login button at (640, 168) on button[ng-click='customer()']
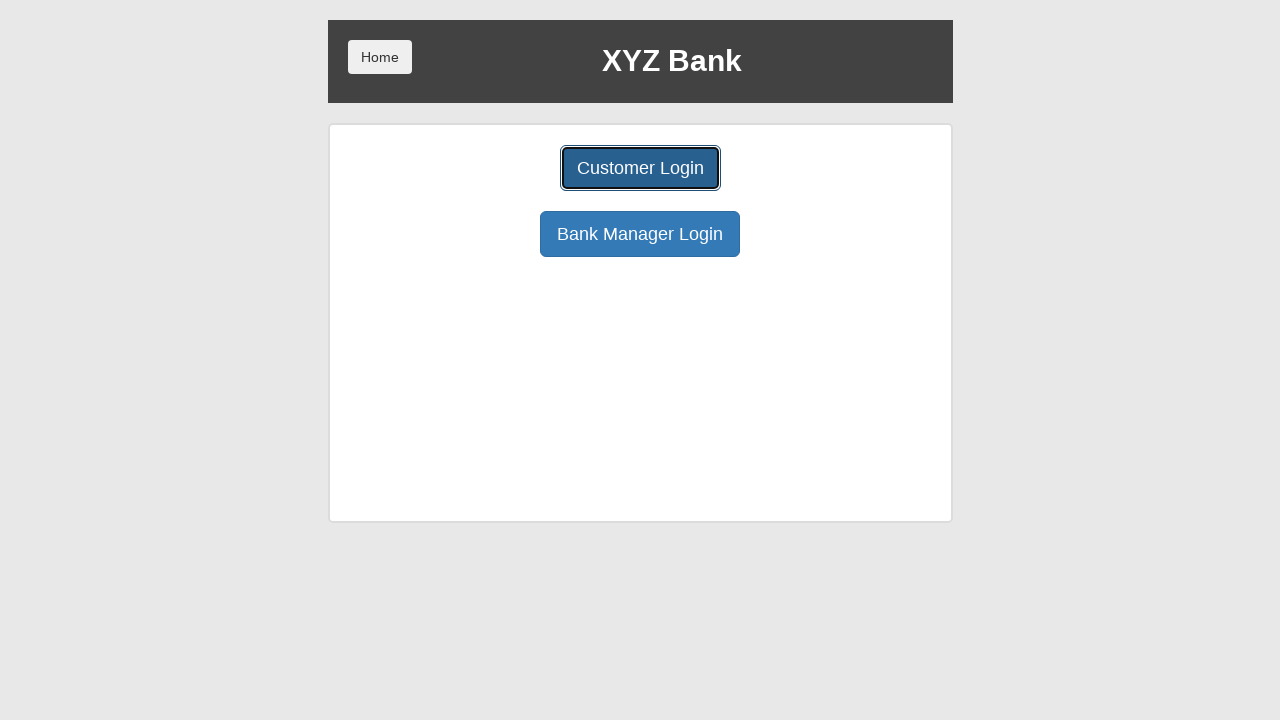

Selected 'Marry Poppins' from customer login dropdown on #userSelect
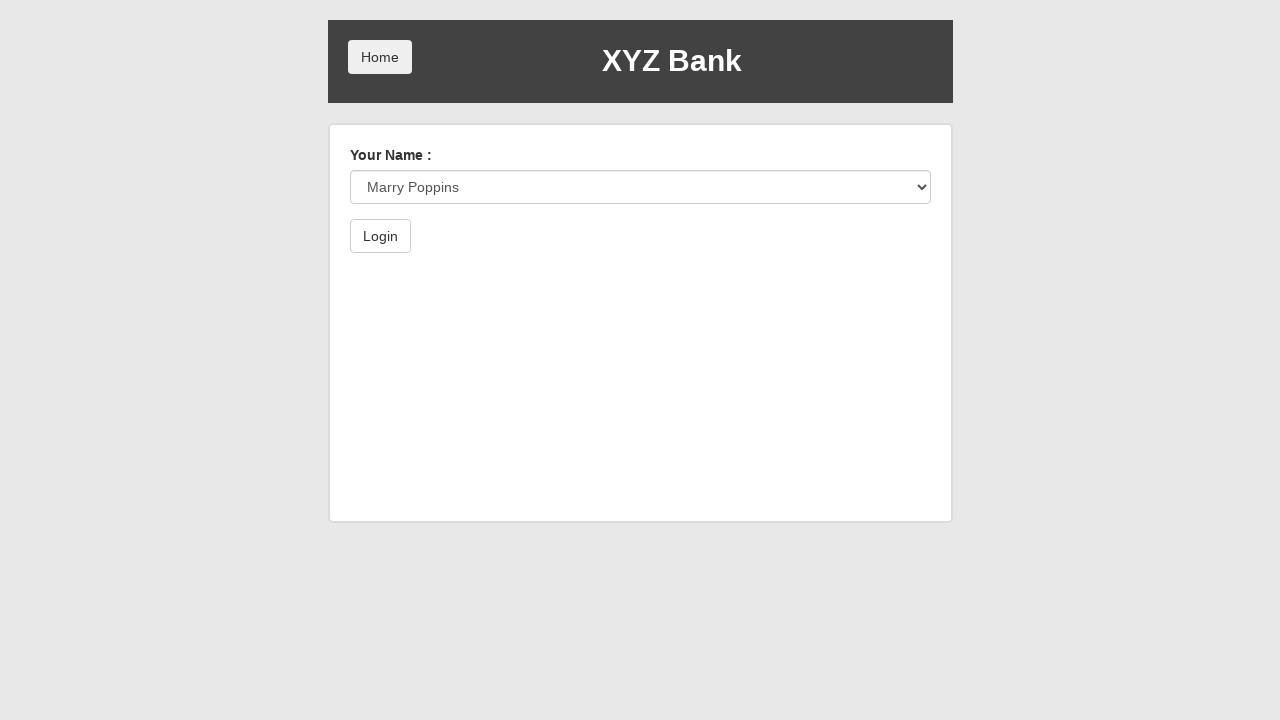

Clicked Login button to log in as Marry Poppins at (380, 236) on button:has-text('Login')
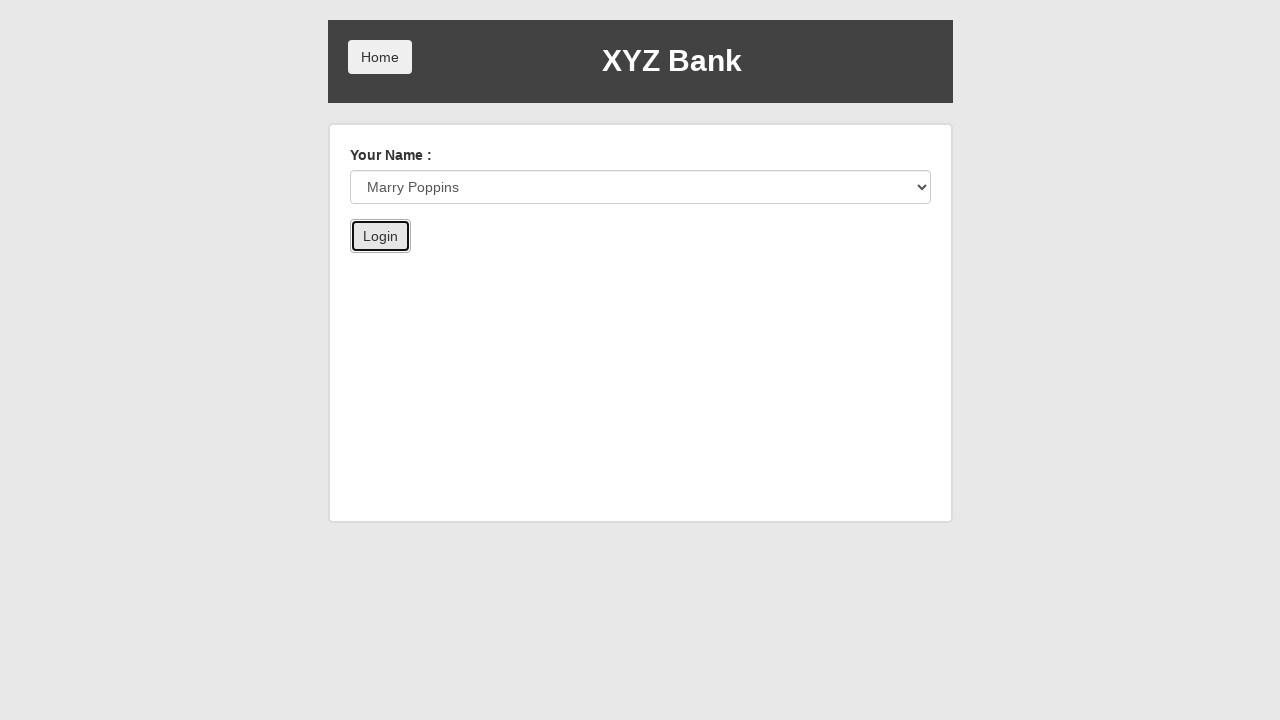

Verified that currency is correctly set to 'Pound'
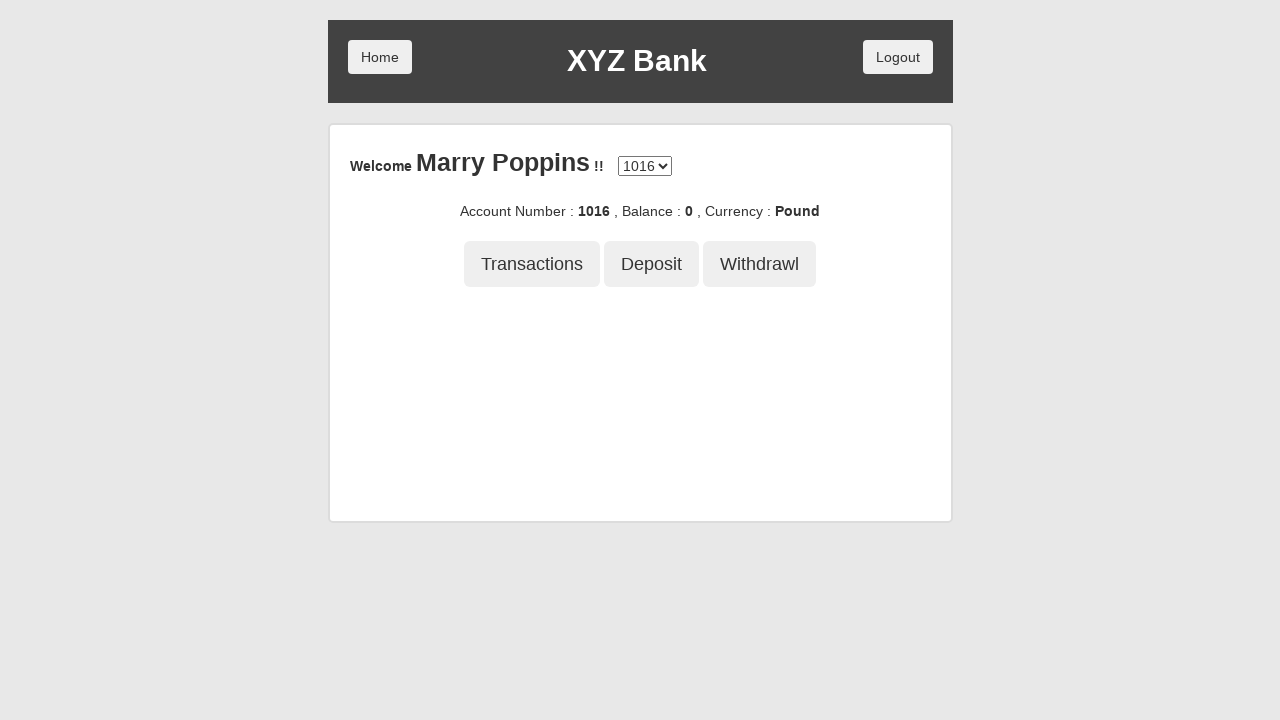

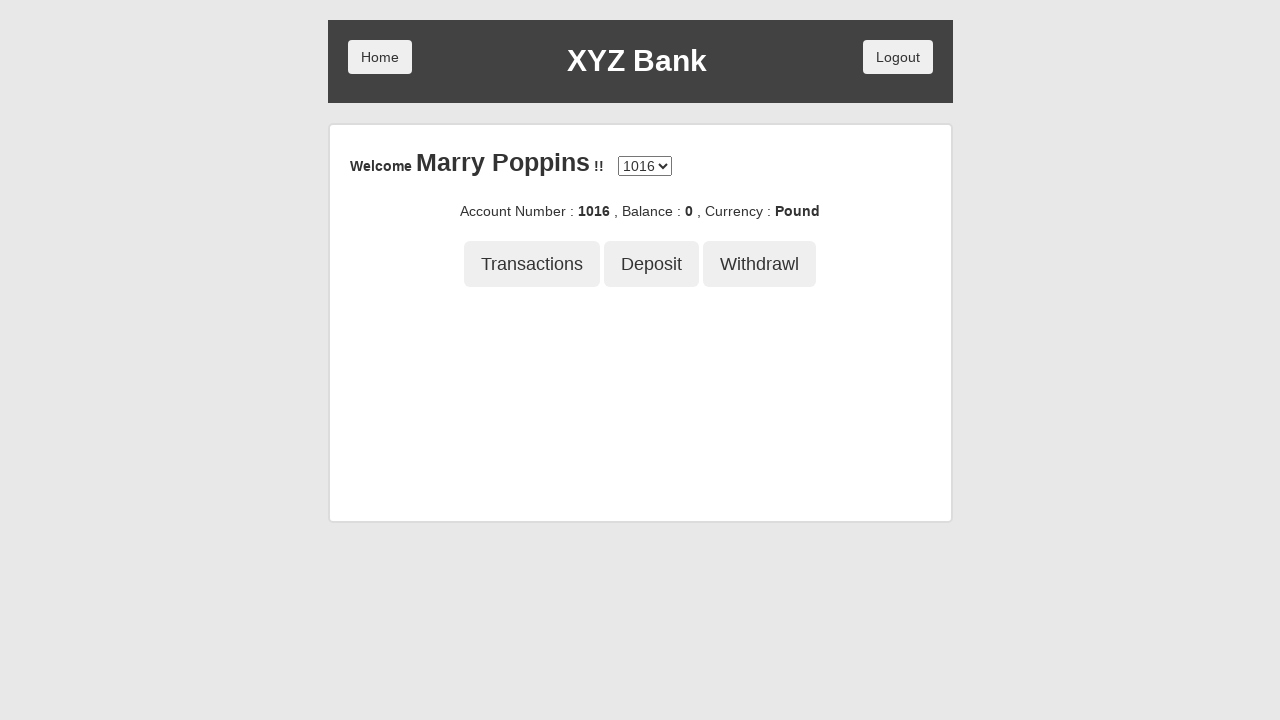